Tests multiple window handling by clicking a link that opens a new window, switching to it, verifying the content, and then switching back

Starting URL: http://the-internet.herokuapp.com/

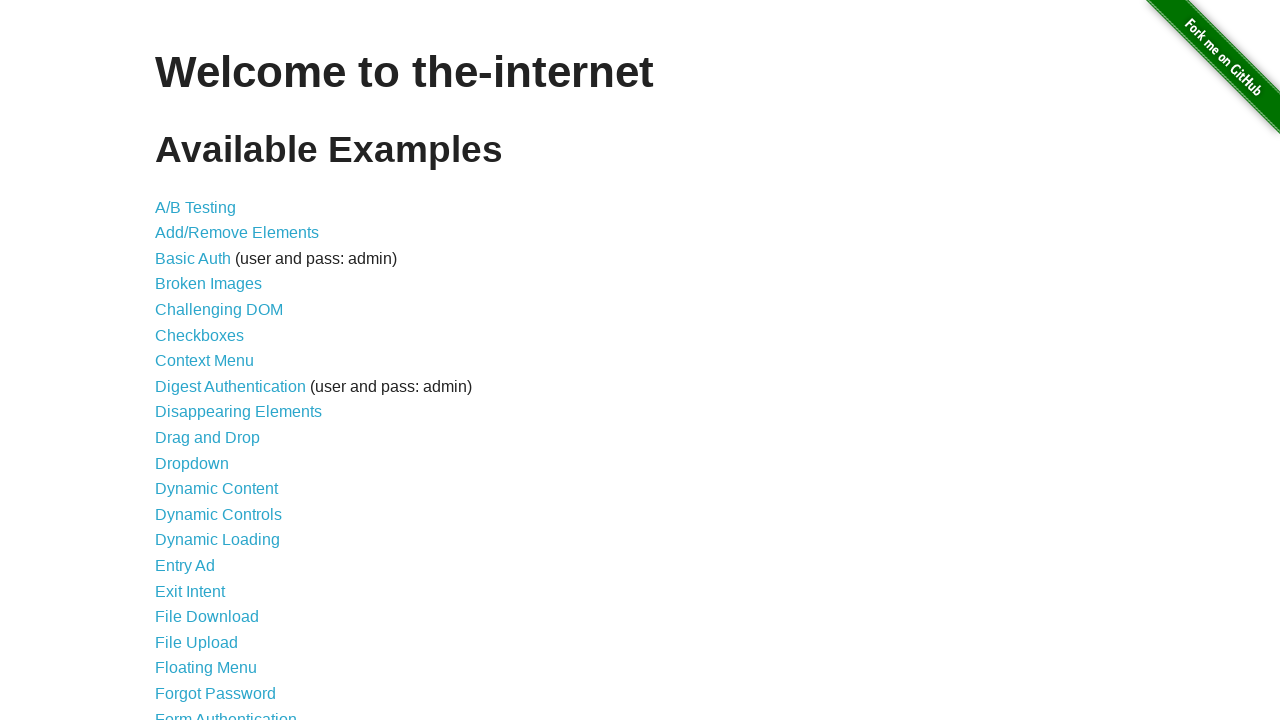

Clicked on Multiple Windows link at (218, 369) on text=Multiple Windows
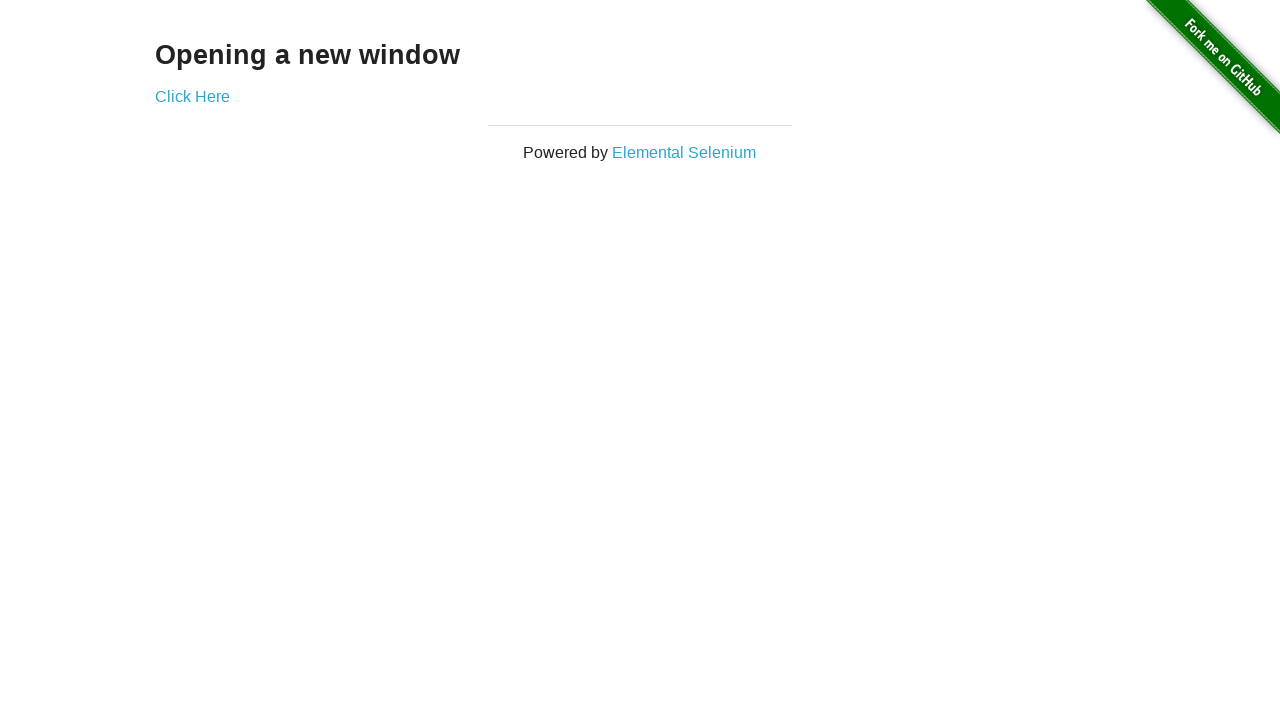

Clicked link that opened a new window at (192, 96) on xpath=//div[@id='content']//div//a
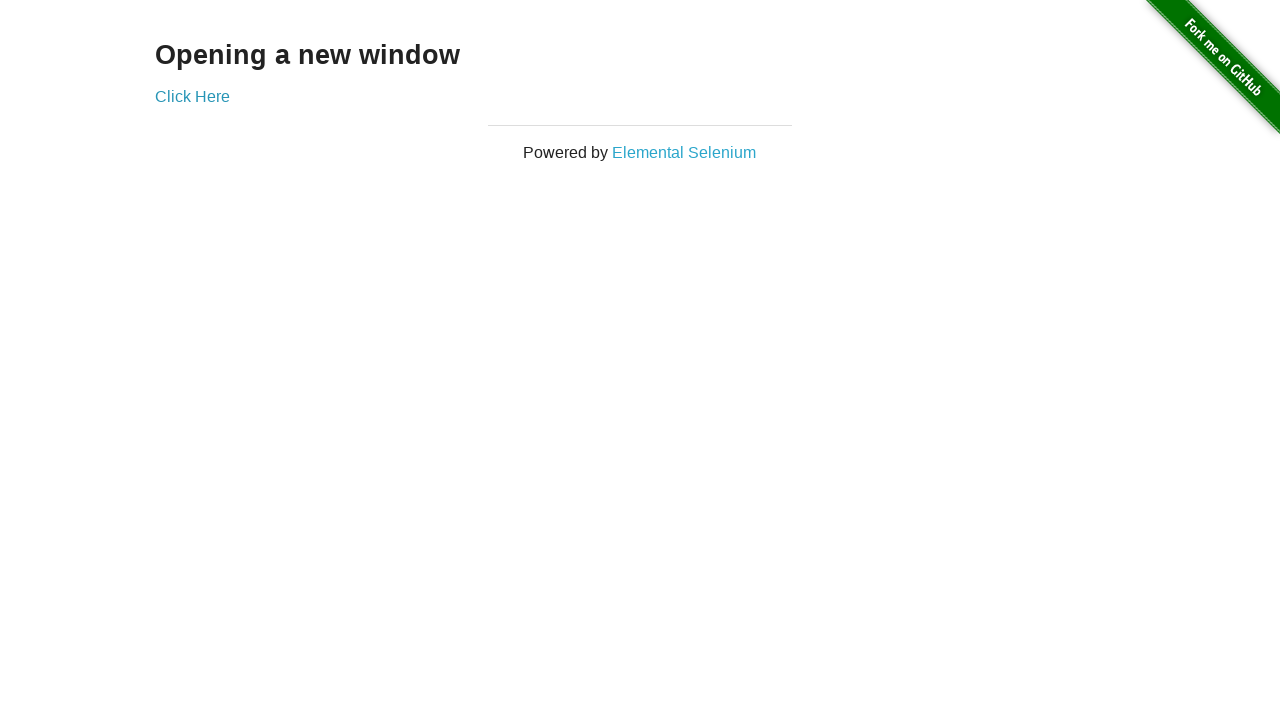

Verified 'New Window' heading text in new window
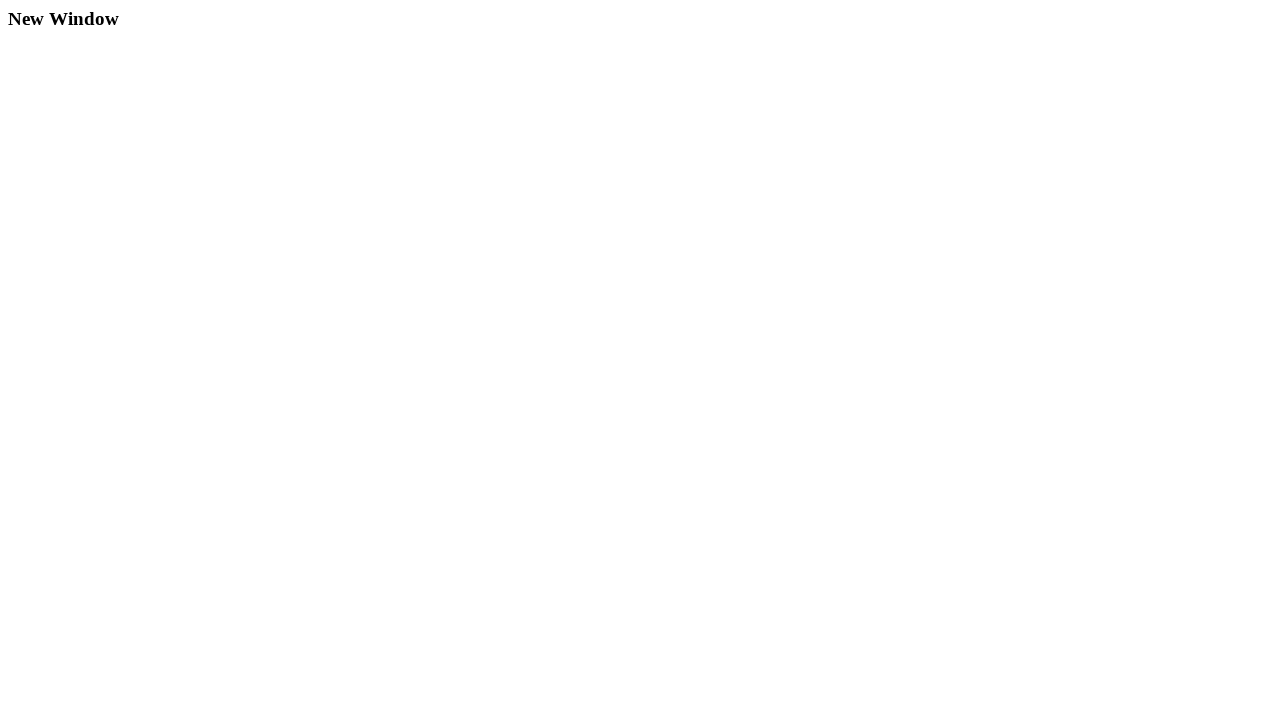

Closed the new window
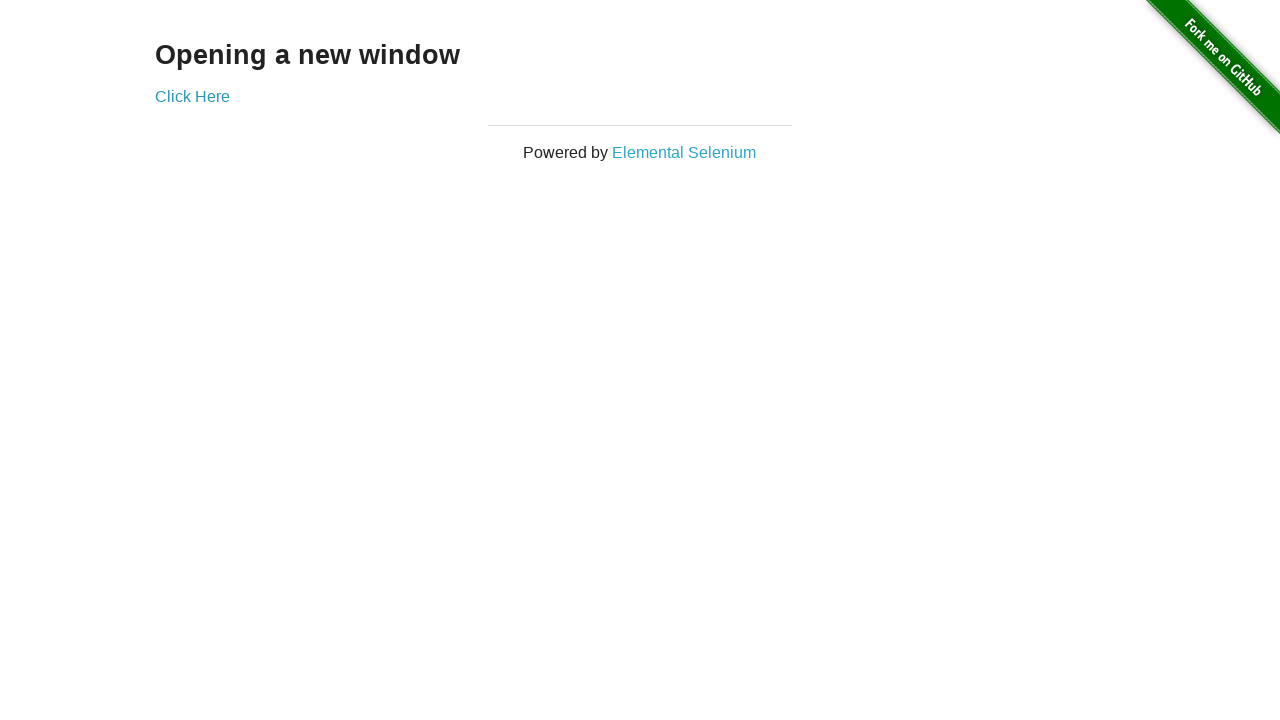

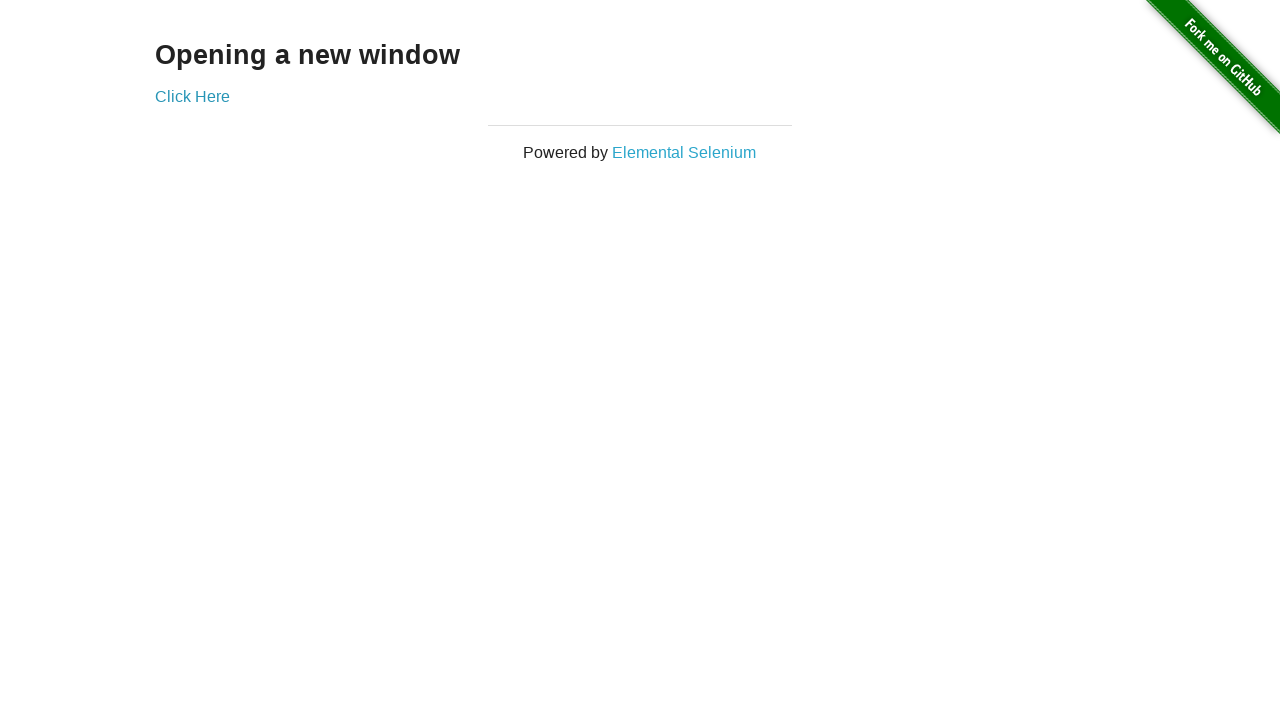